Tests scrolling to an element and filling in a form with name and date fields on a scroll practice page

Starting URL: https://formy-project.herokuapp.com/scroll

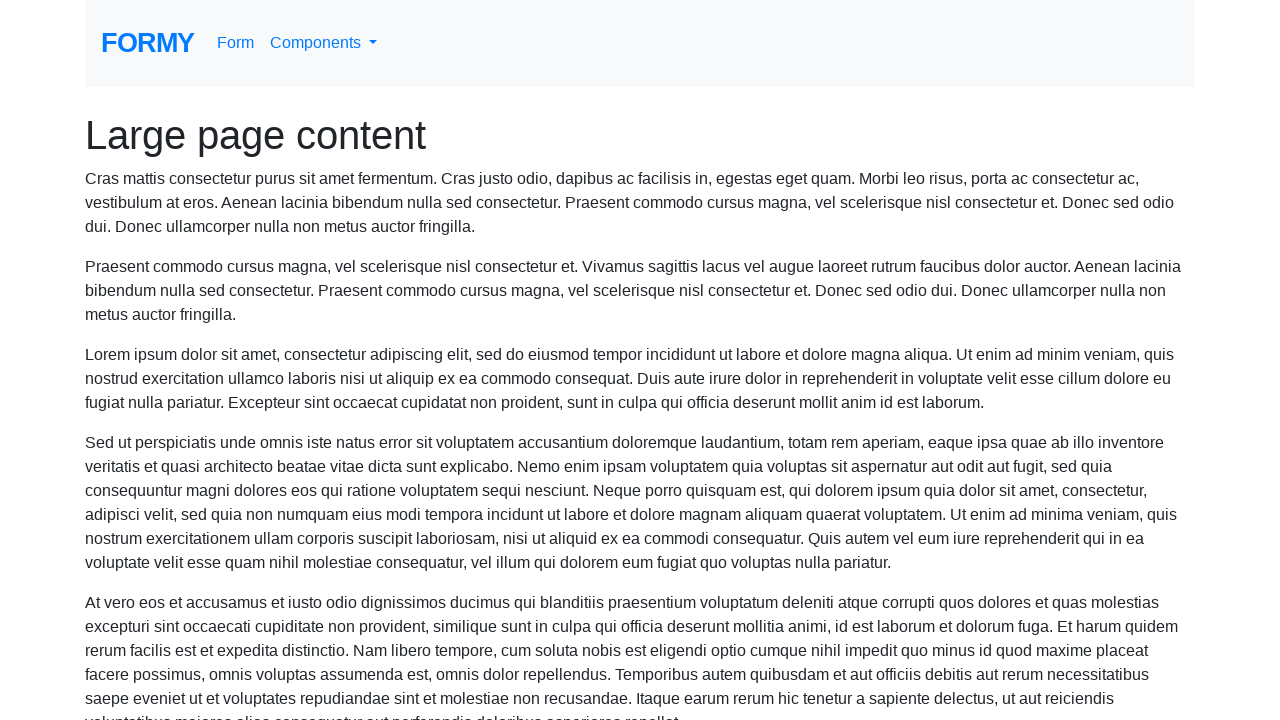

Scrolled name field into view
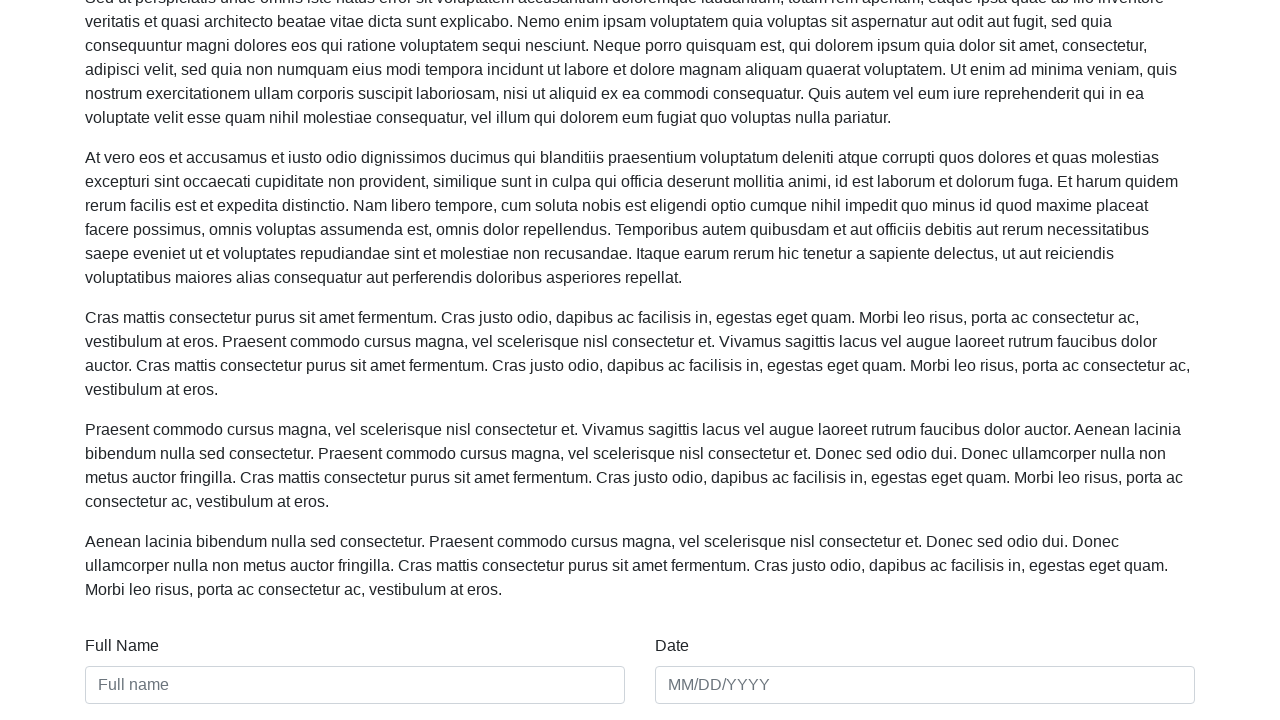

Filled name field with 'Maria Gonzalez' on #name
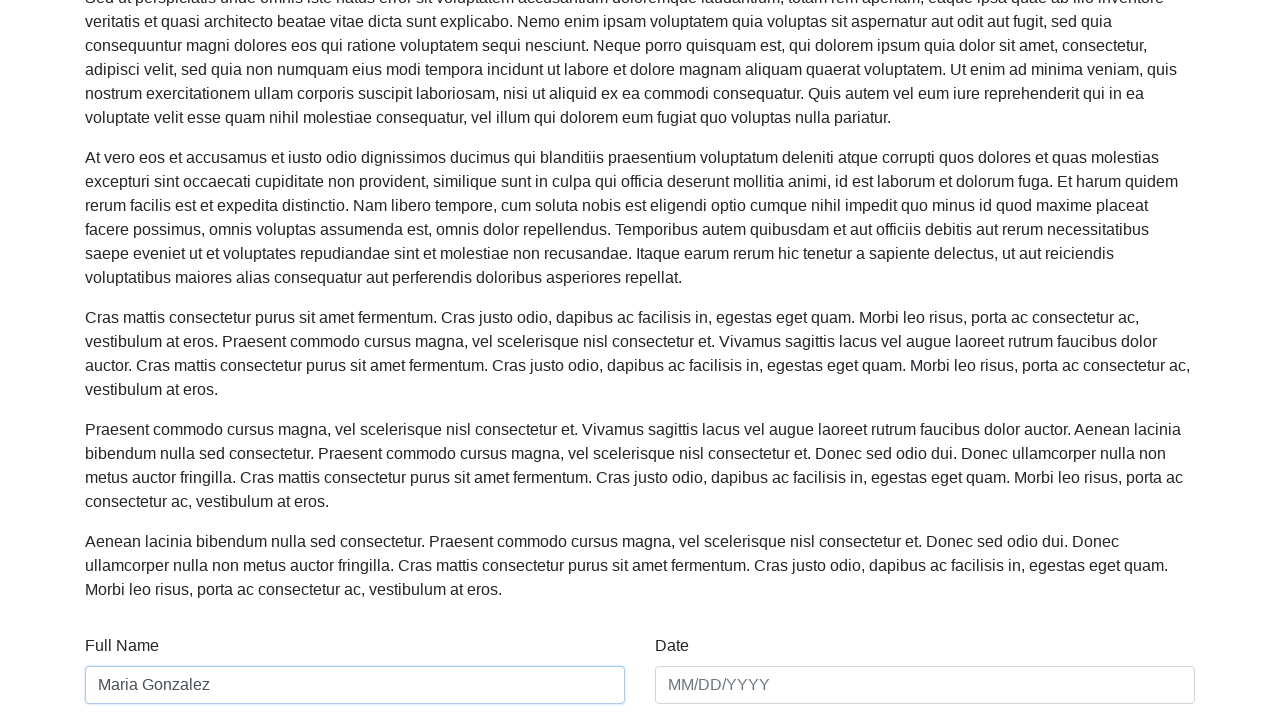

Filled date field with '15/07/1985' on #date
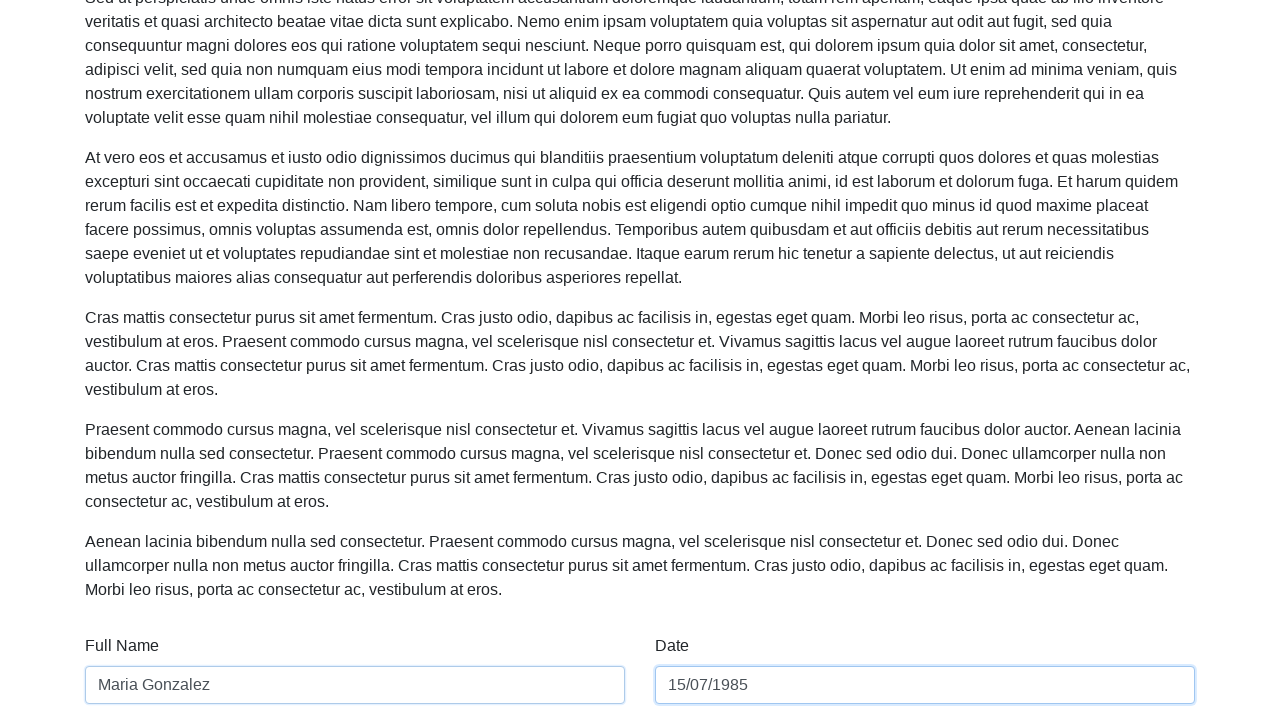

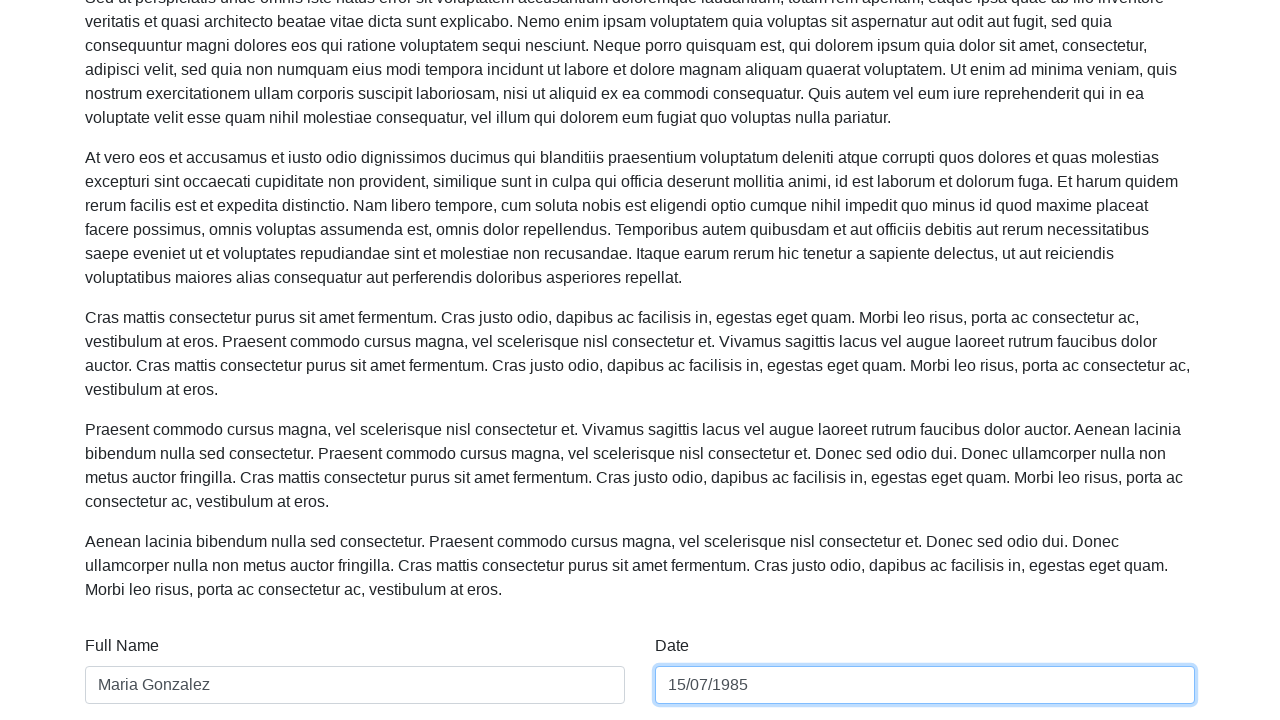